Tests shadow DOM interaction by clicking on the shadow DOM link

Starting URL: http://the-internet.herokuapp.com/?ref=hackernoon.com

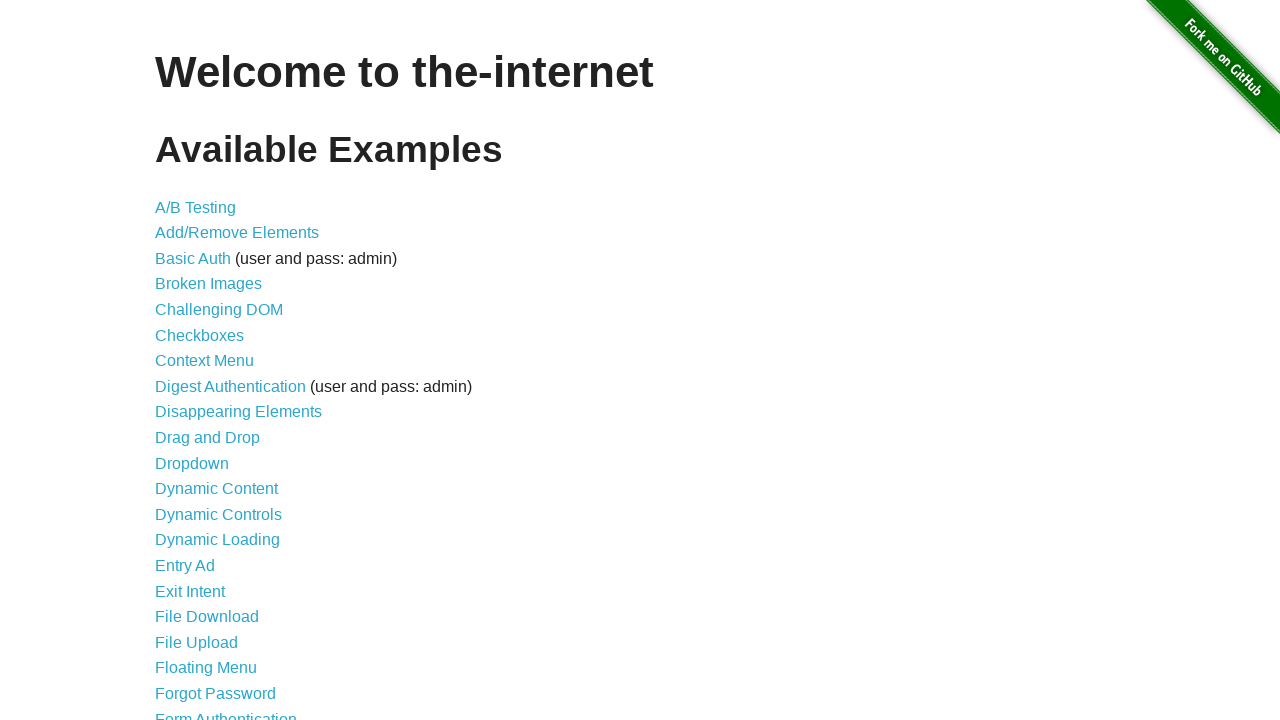

Clicked on Shadow DOM link at (205, 497) on xpath=//a[contains(text(), 'Shadow DOM')]
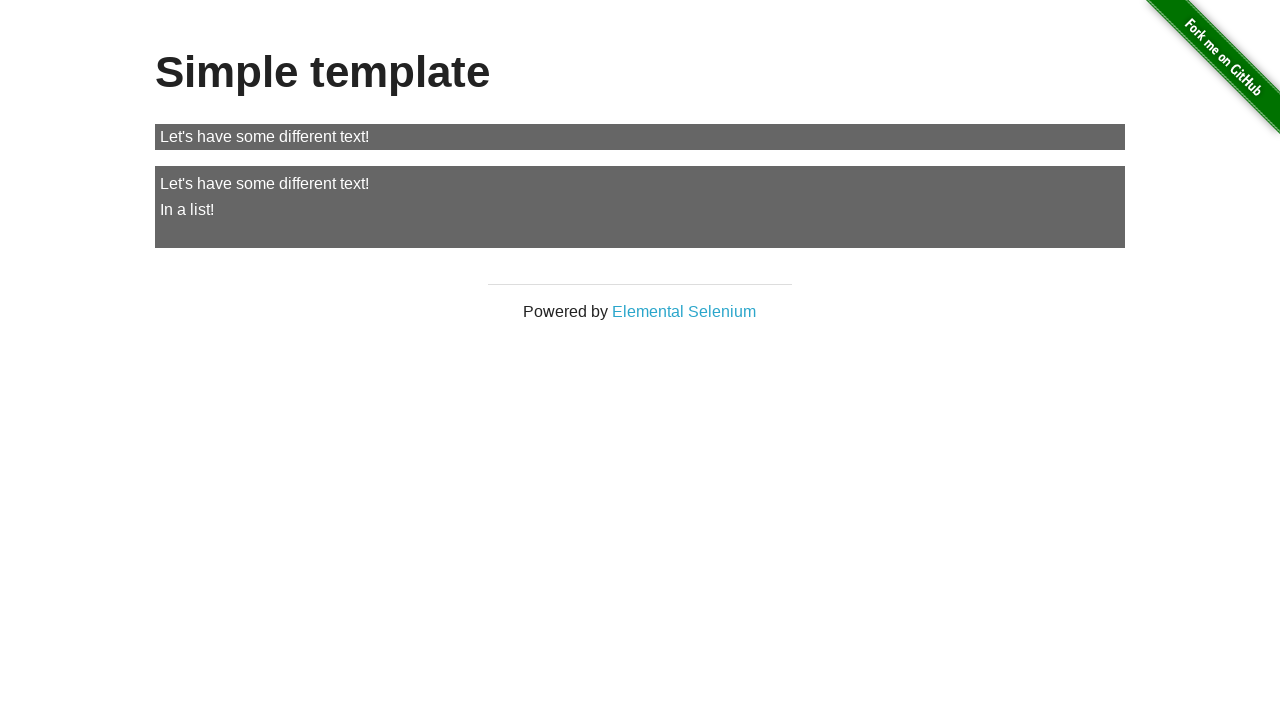

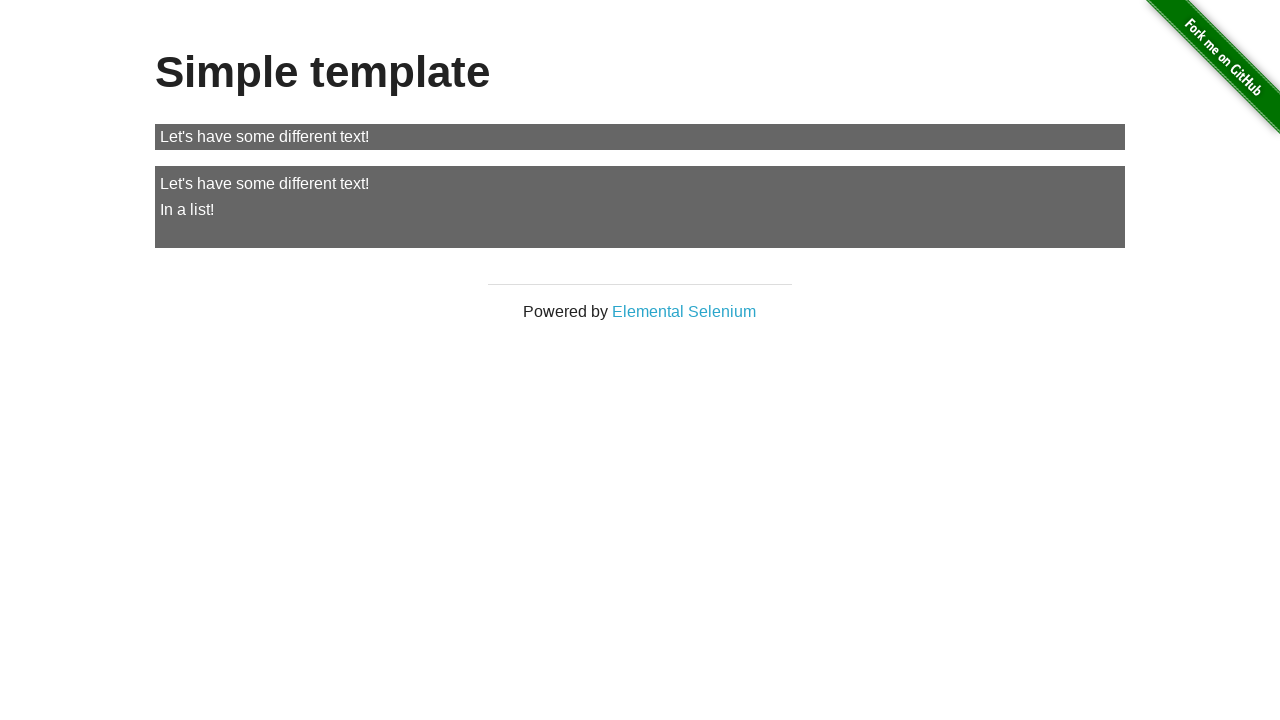